Tests that entering text instead of a number shows the correct error message "Please enter a number"

Starting URL: https://kristinek.github.io/site/tasks/enter_a_number

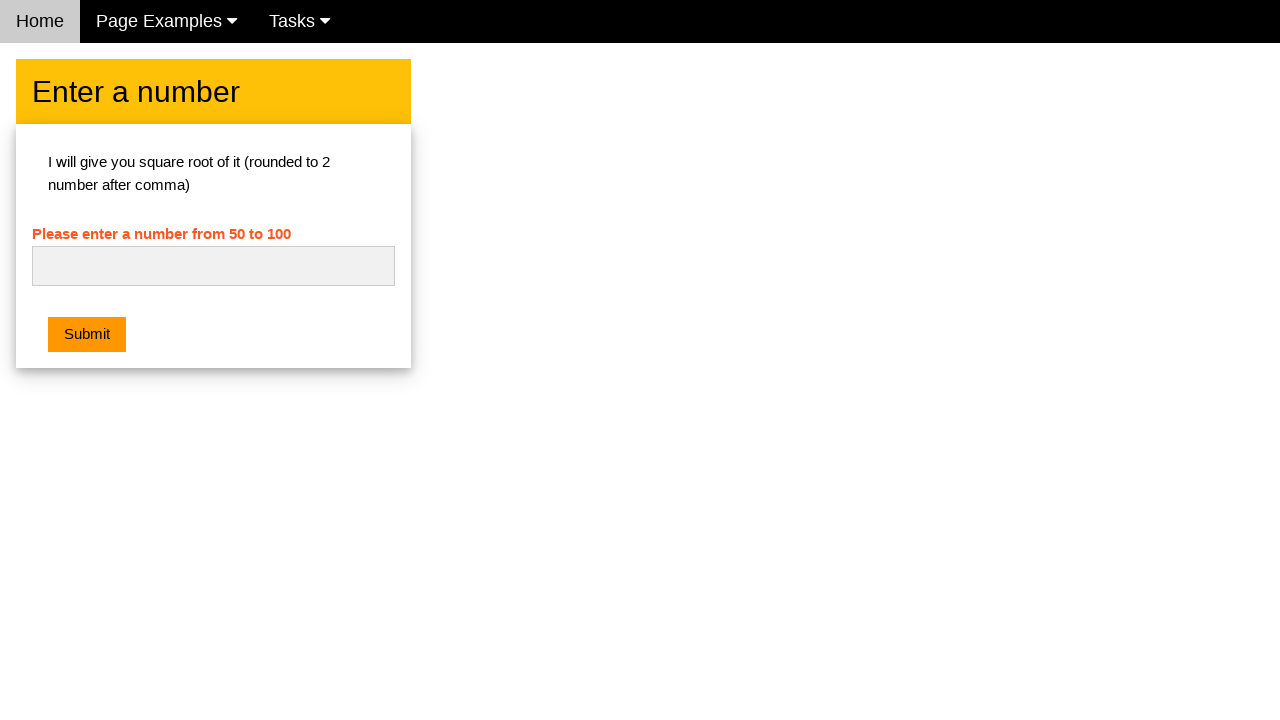

Cleared the number input field on #numb
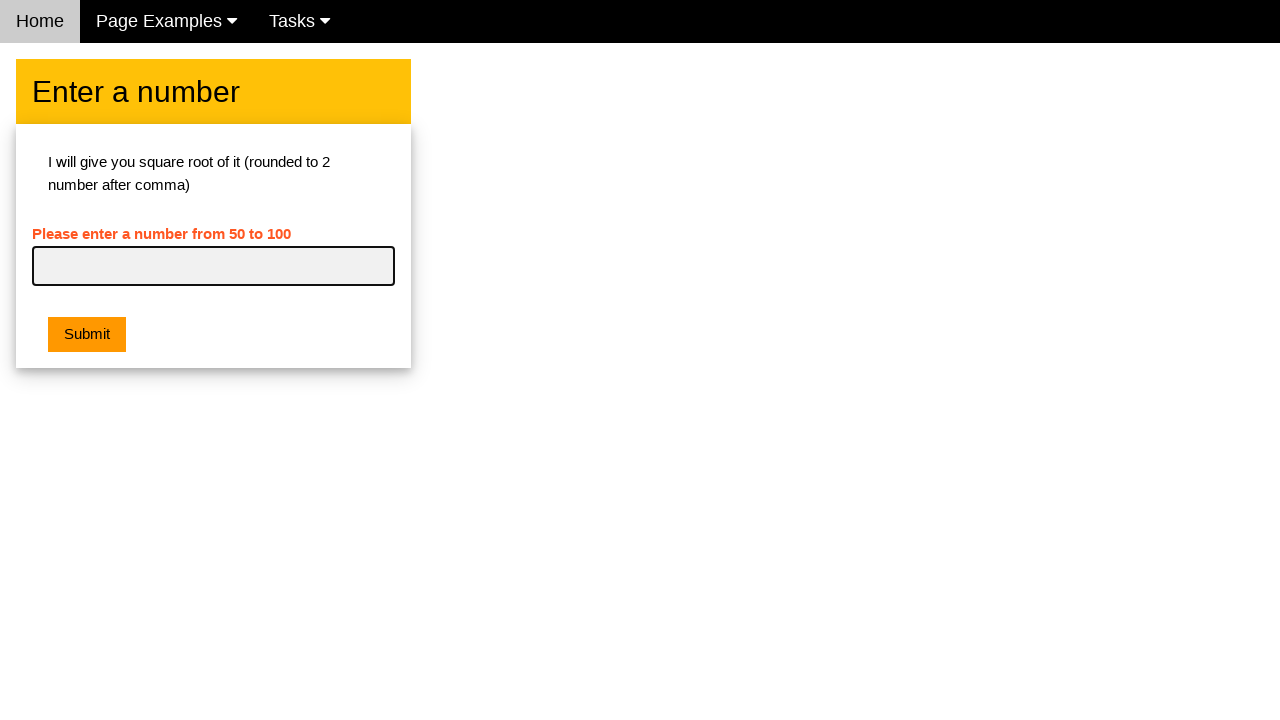

Entered text 'saaaee' instead of a number on #numb
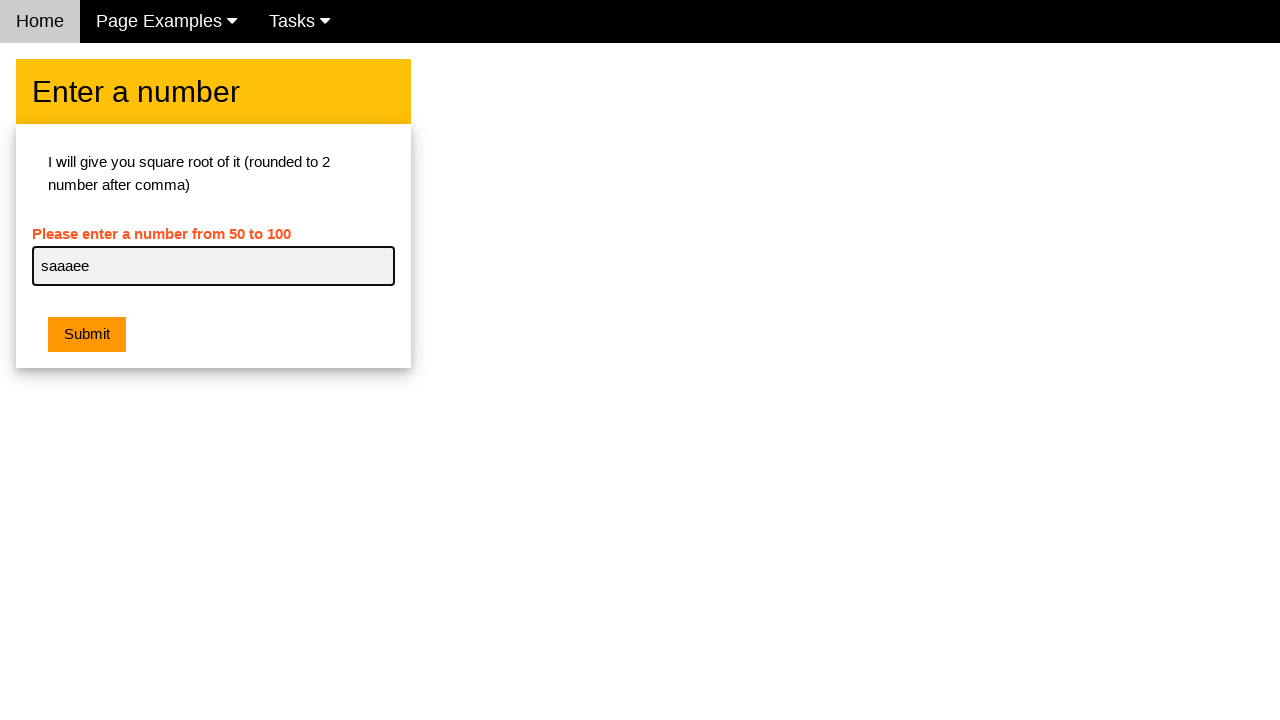

Clicked the submit button at (87, 335) on .w3-orange
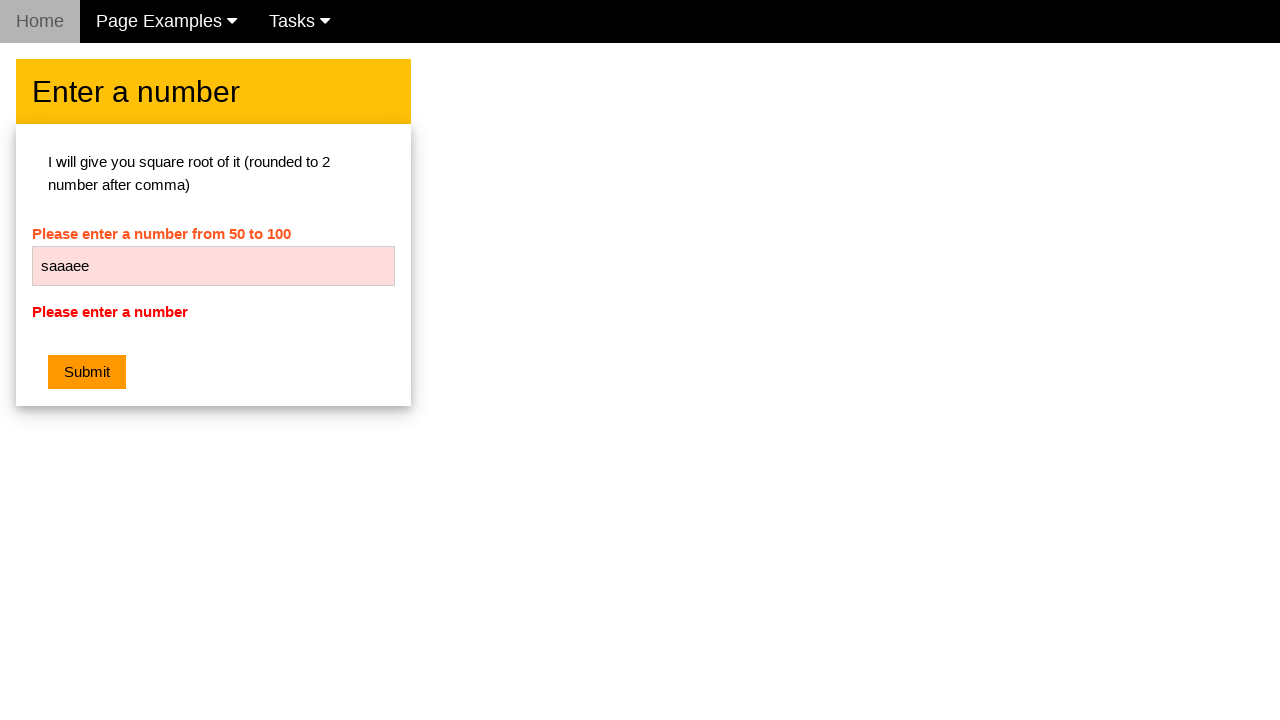

Verified error message 'Please enter a number' is displayed
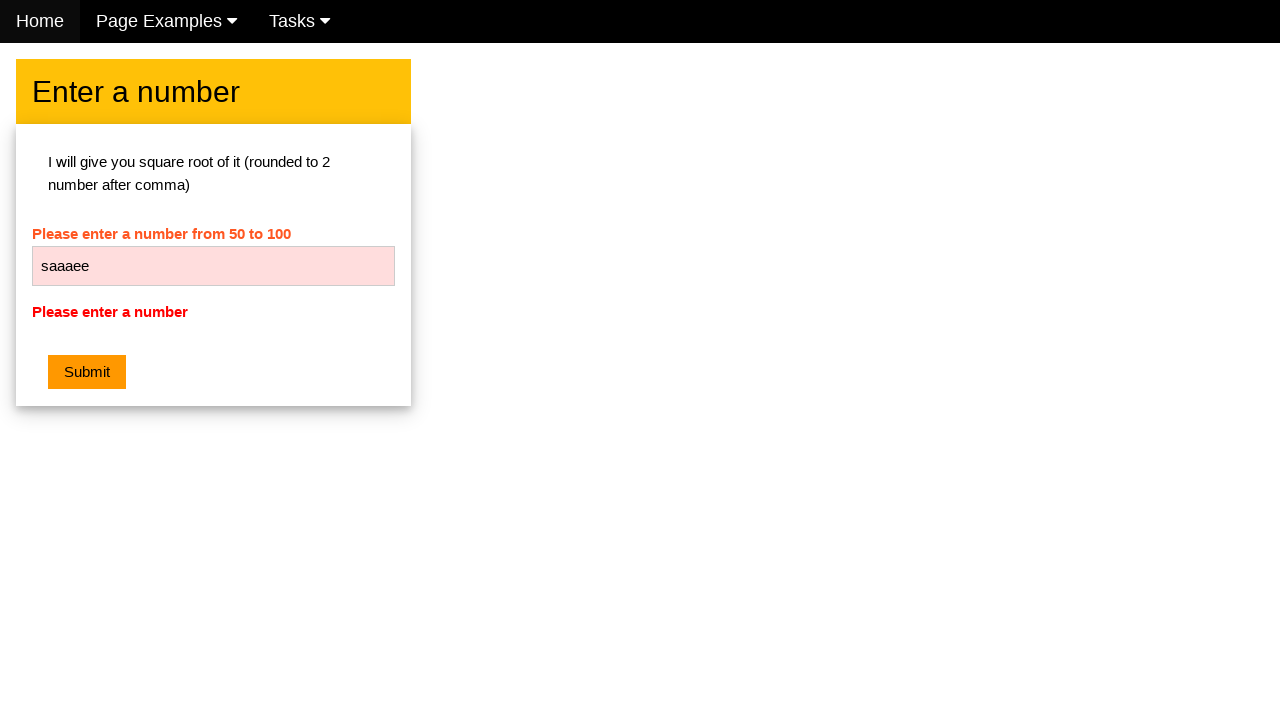

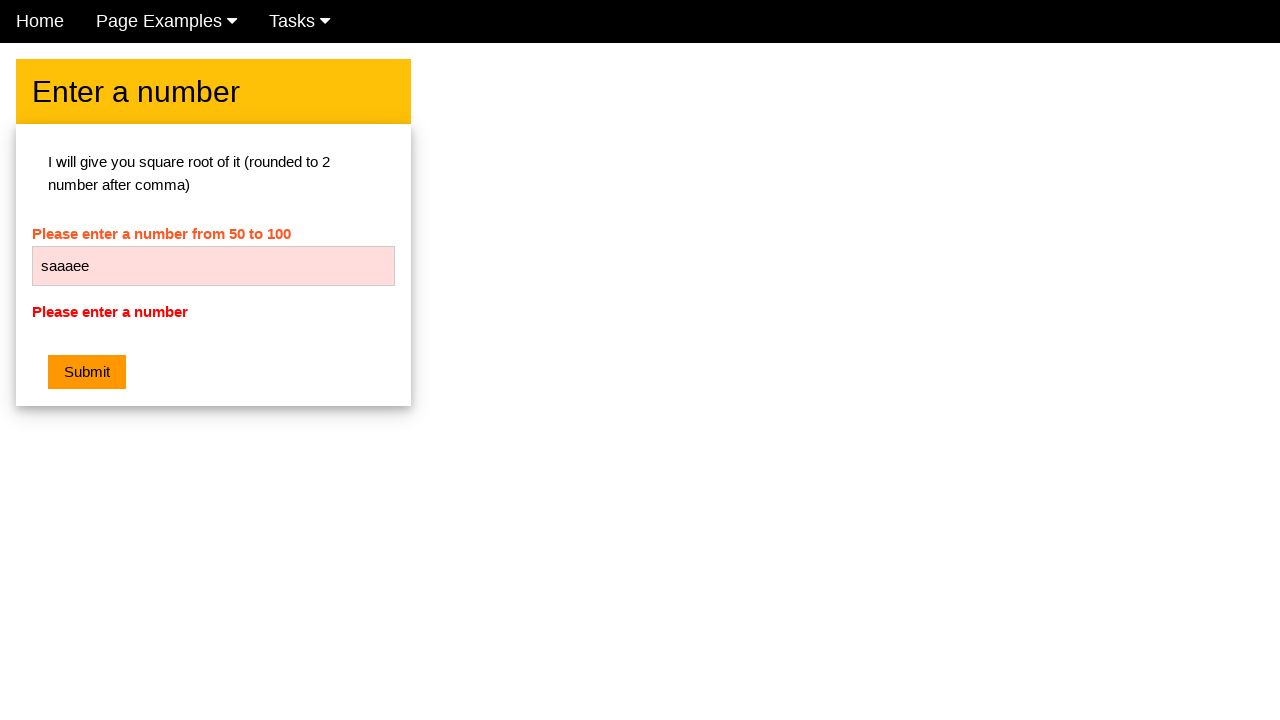